Demonstrates finding elements by link text and partial link text on a Turkish e-commerce website, locating navigation links and verifying their presence.

Starting URL: https://www.hepsiburada.com/

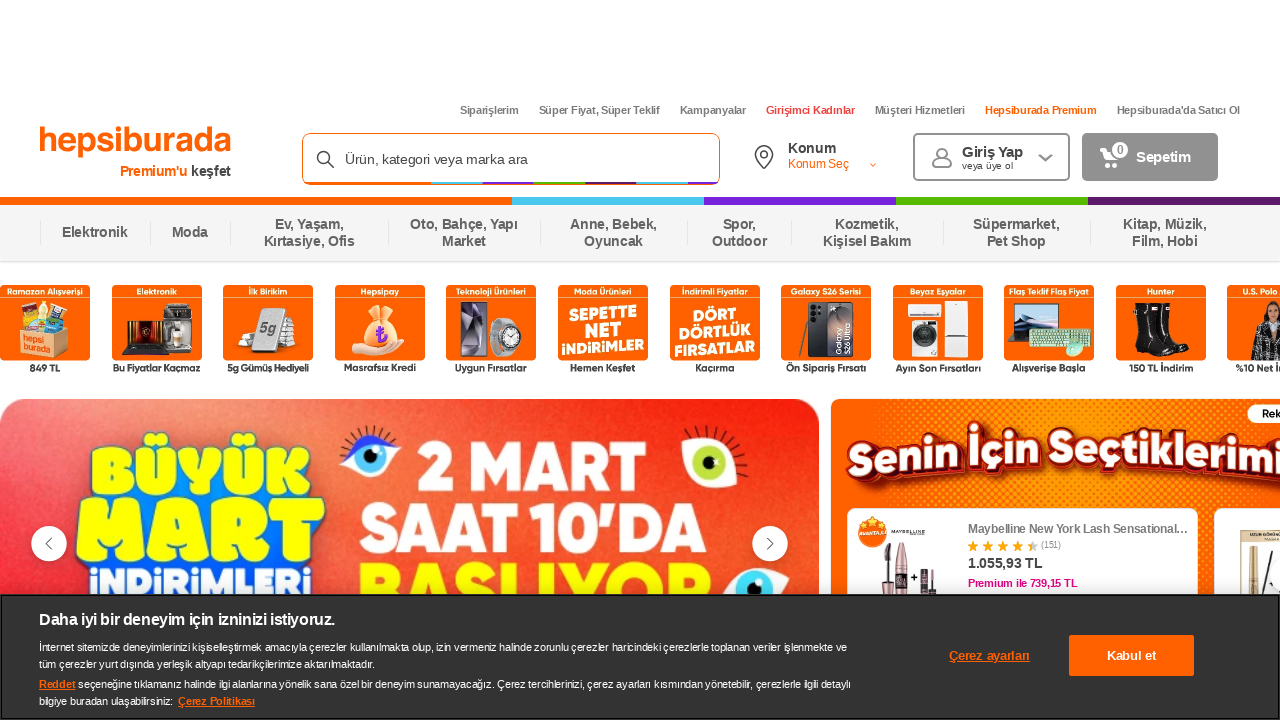

Located 'Siparişlerim' (My Orders) link element
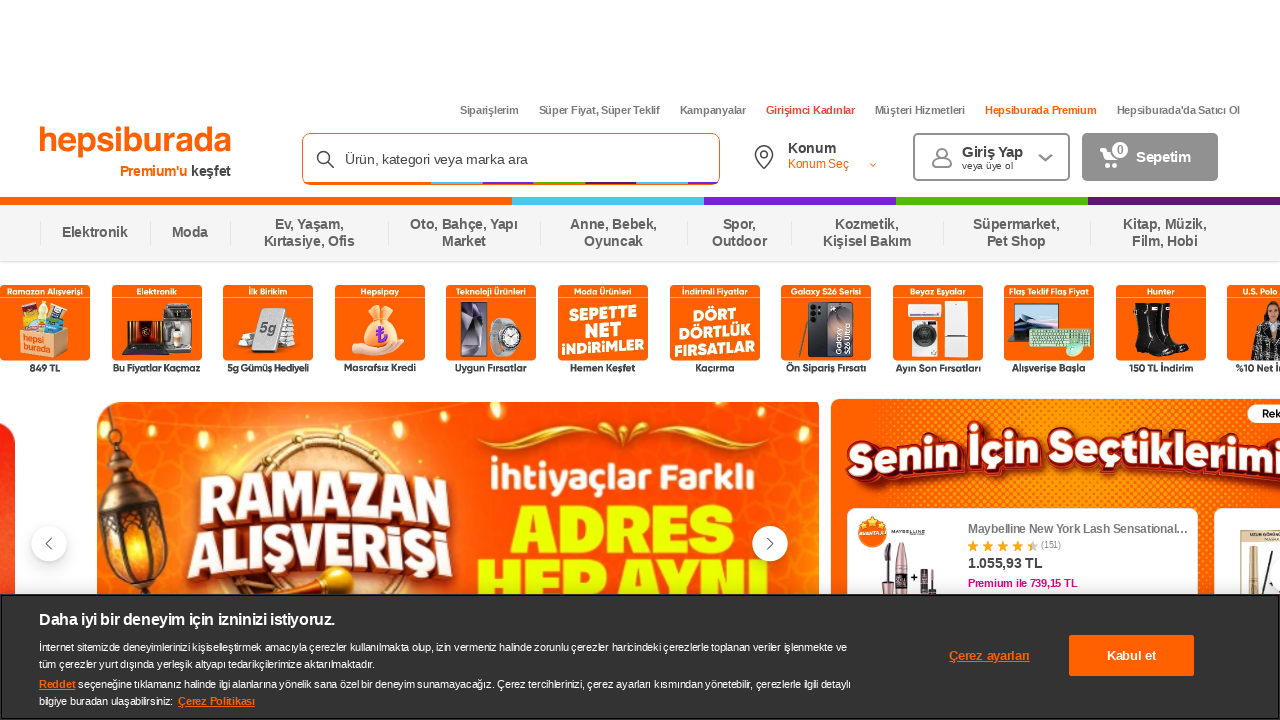

Waited for 'Siparişlerim' link to be available
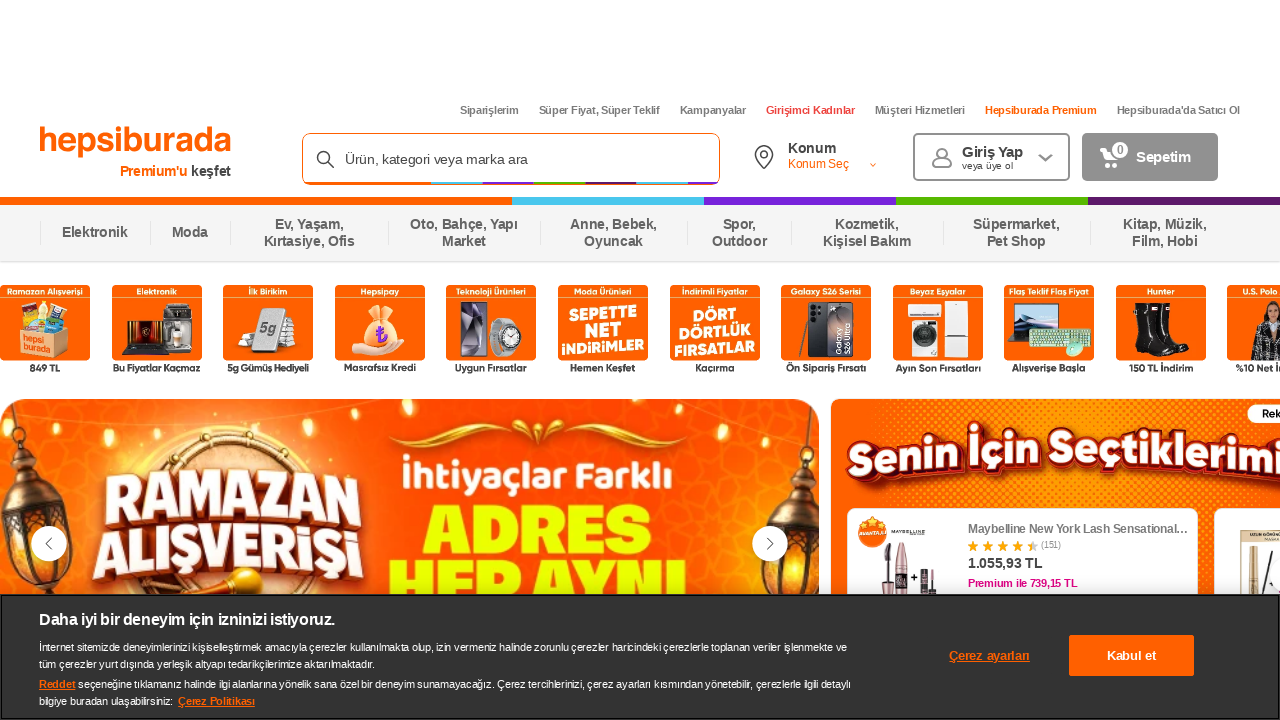

Located 'Süper Teklif' (Super Offer) link element
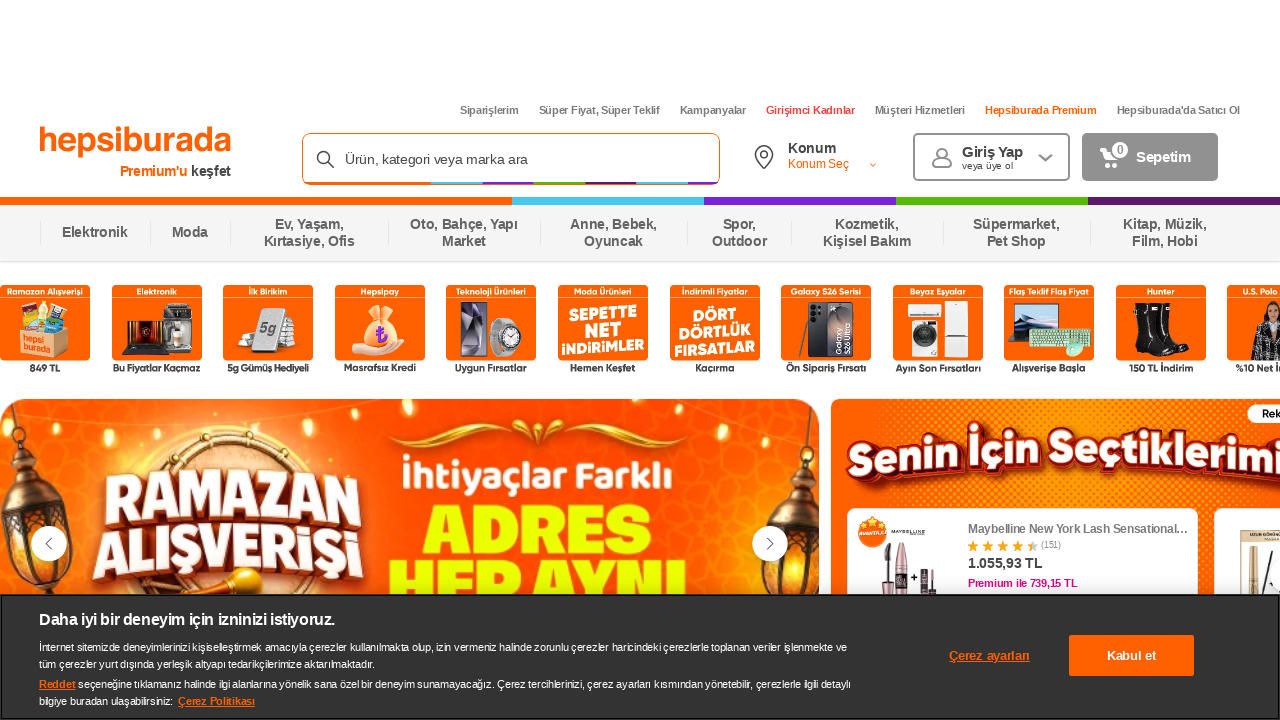

Waited for 'Süper Teklif' link to be available
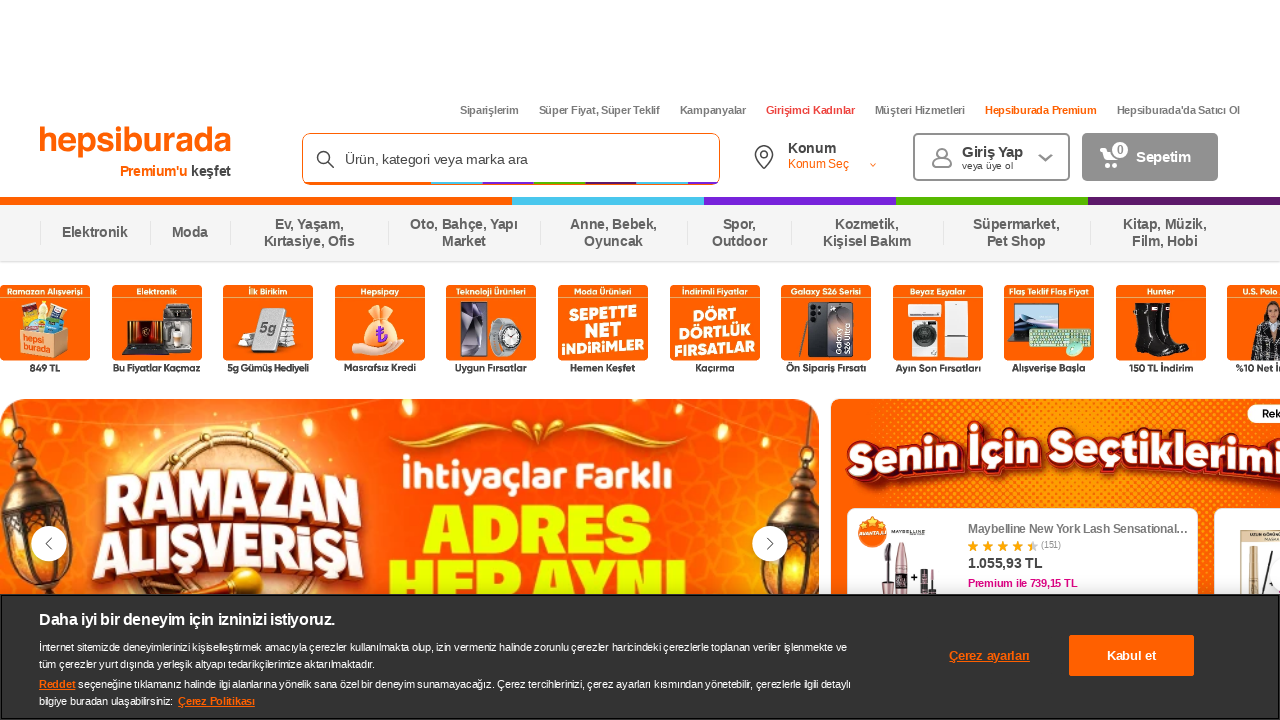

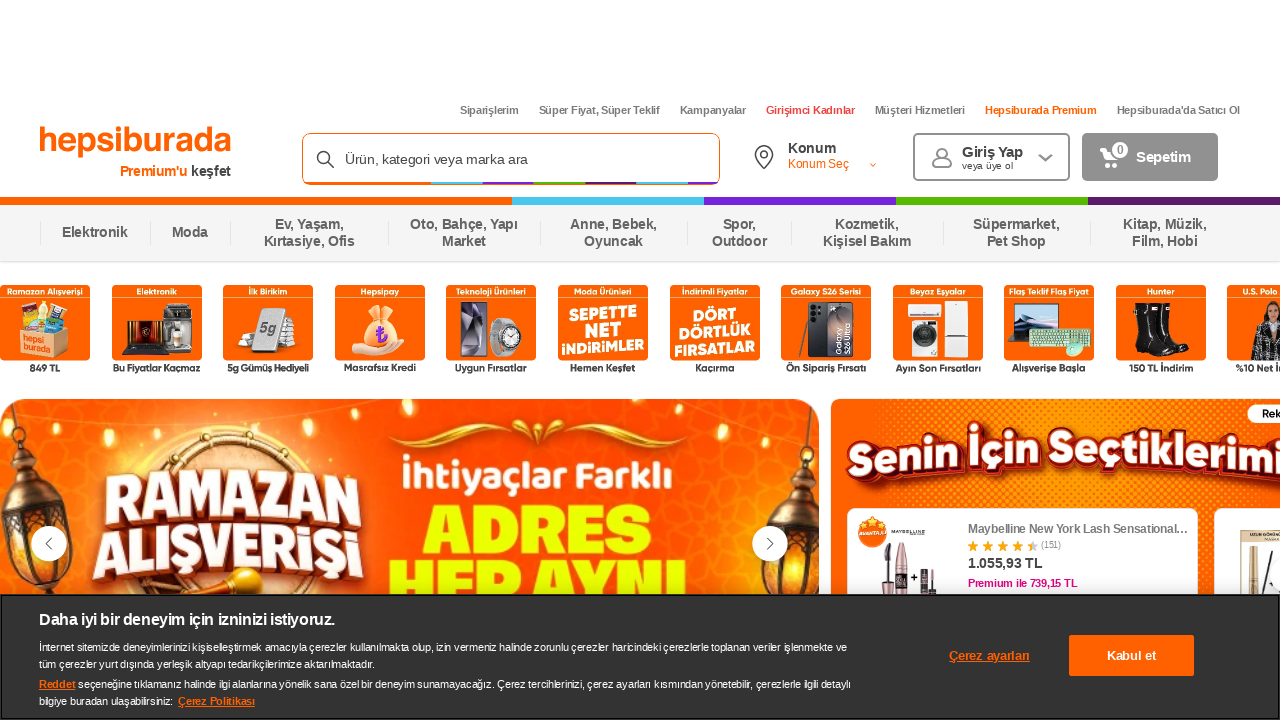